Tests sorting the Due column in ascending order using more semantic class-based selectors on the second table.

Starting URL: http://the-internet.herokuapp.com/tables

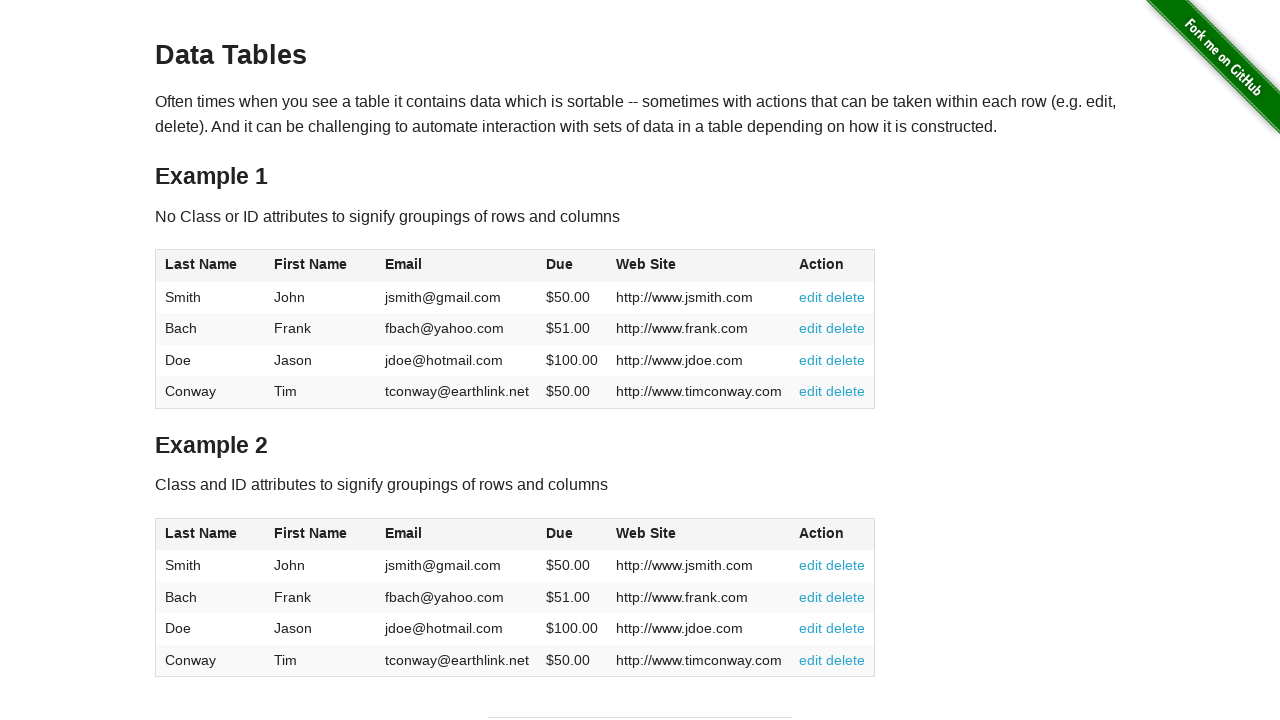

Clicked Due column header in second table to sort at (560, 533) on #table2 thead .dues
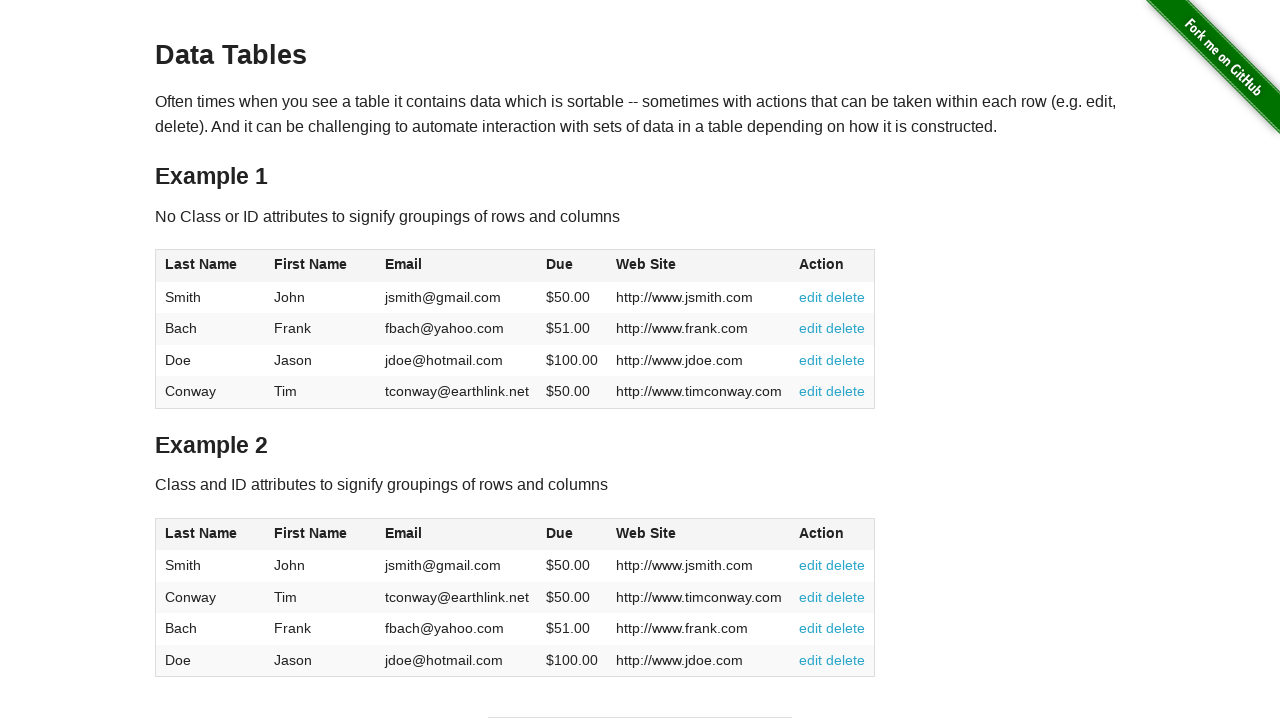

Due column data loaded and table sorted in ascending order
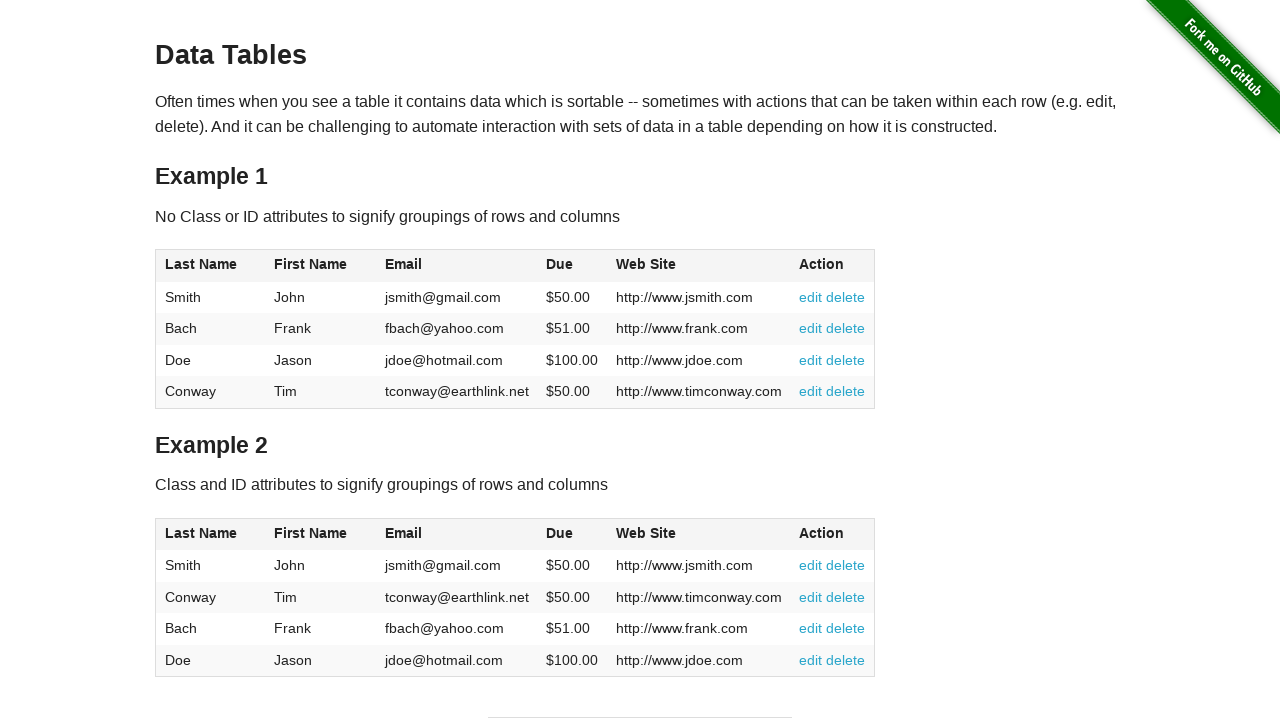

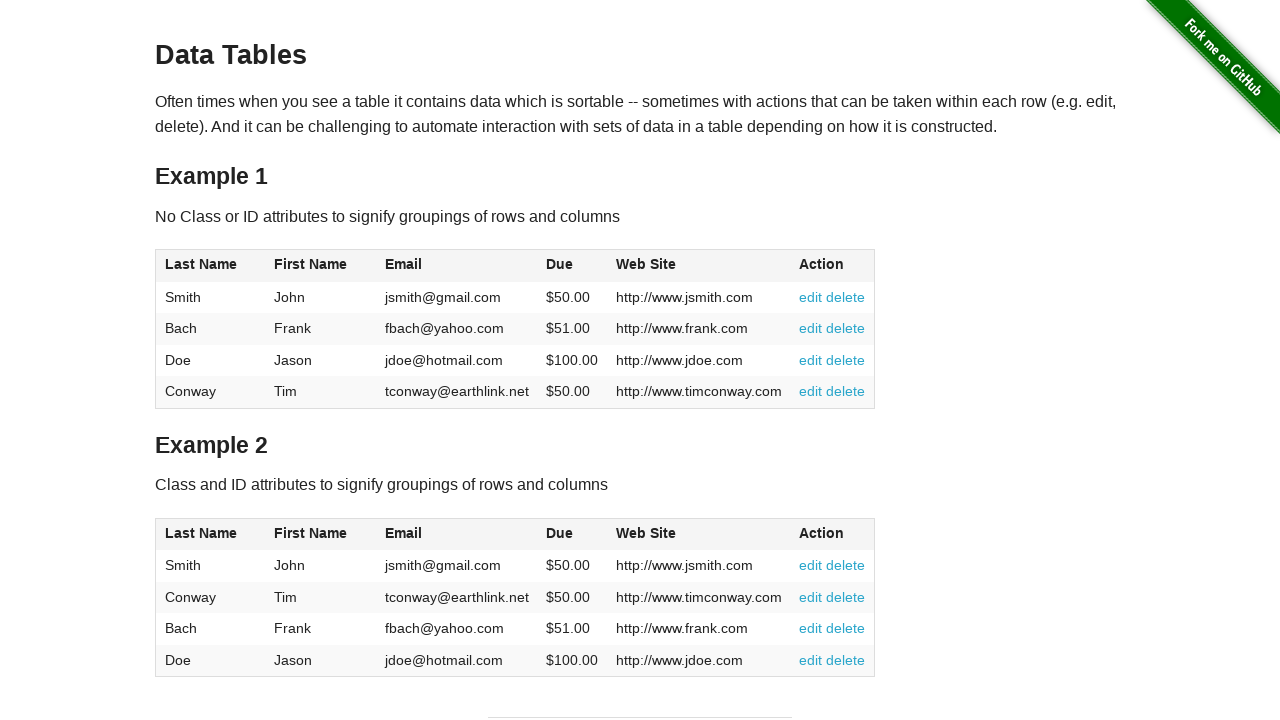